Tests e-commerce functionality by searching for products, adding specific items to cart, and proceeding through checkout

Starting URL: https://rahulshettyacademy.com/seleniumPractise/#/

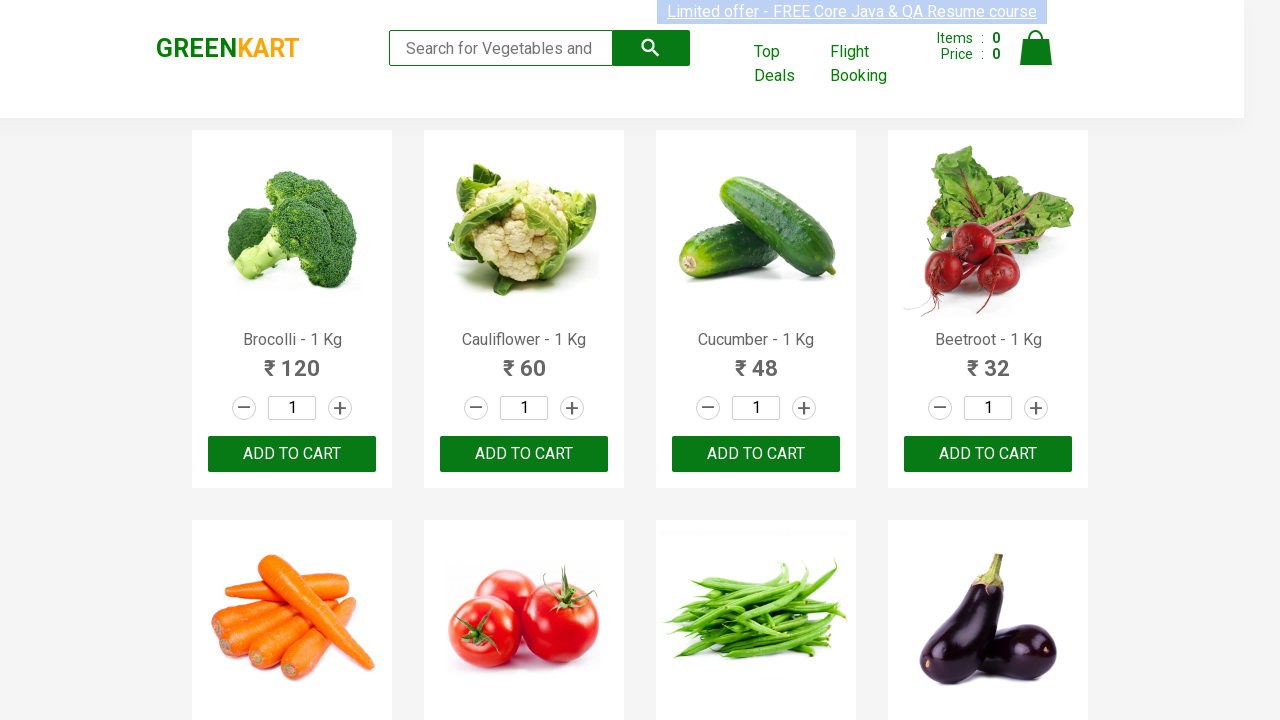

Filled search field with 'pe' to filter products on .search-keyword
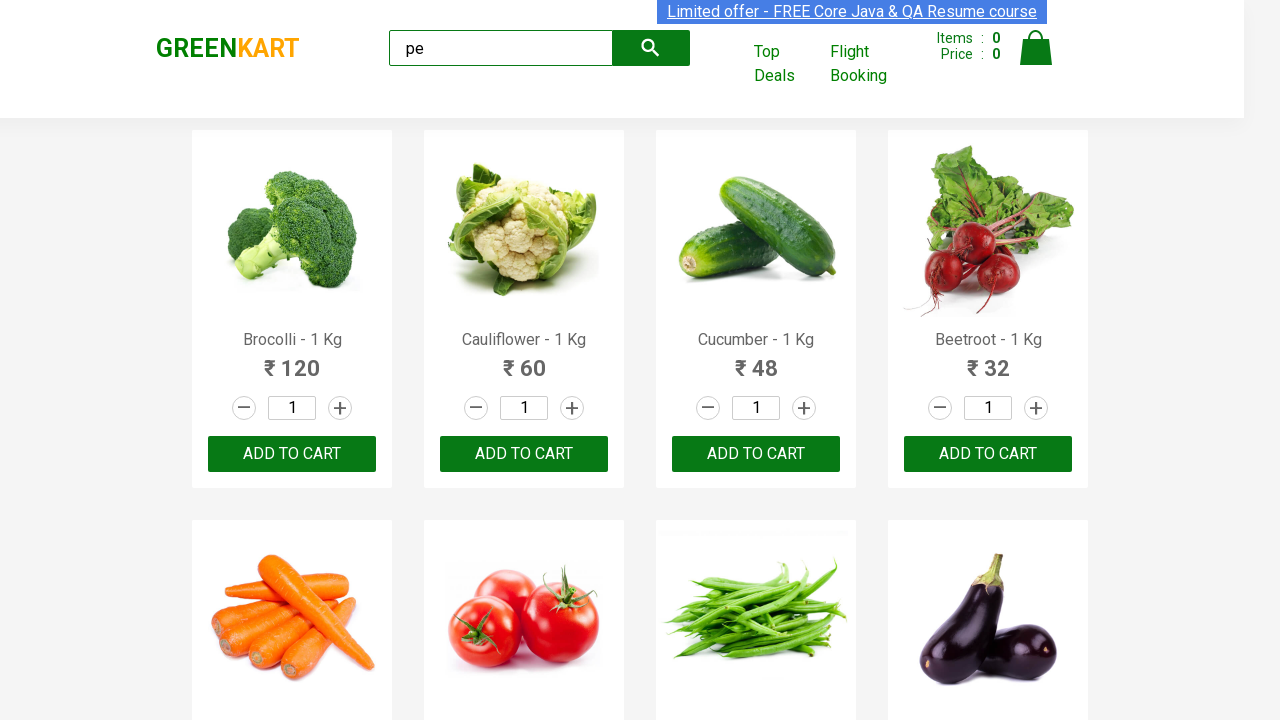

Waited for filtered products to load
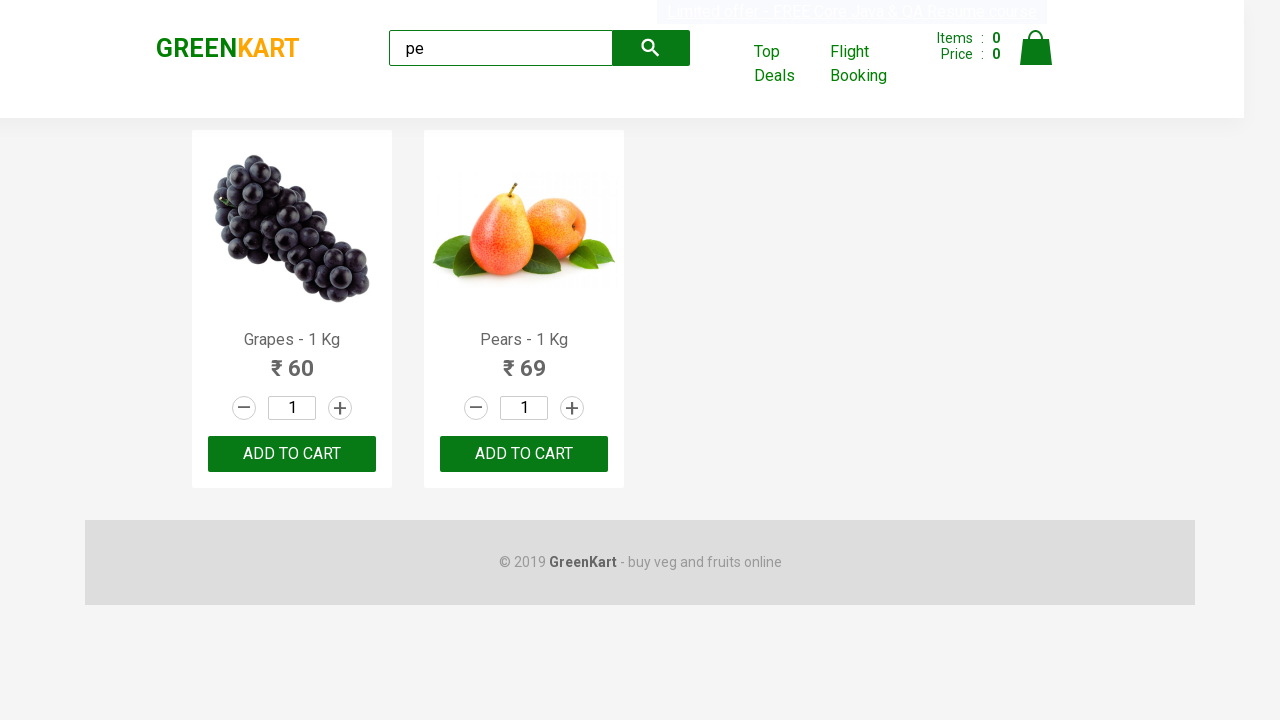

Retrieved all visible product elements
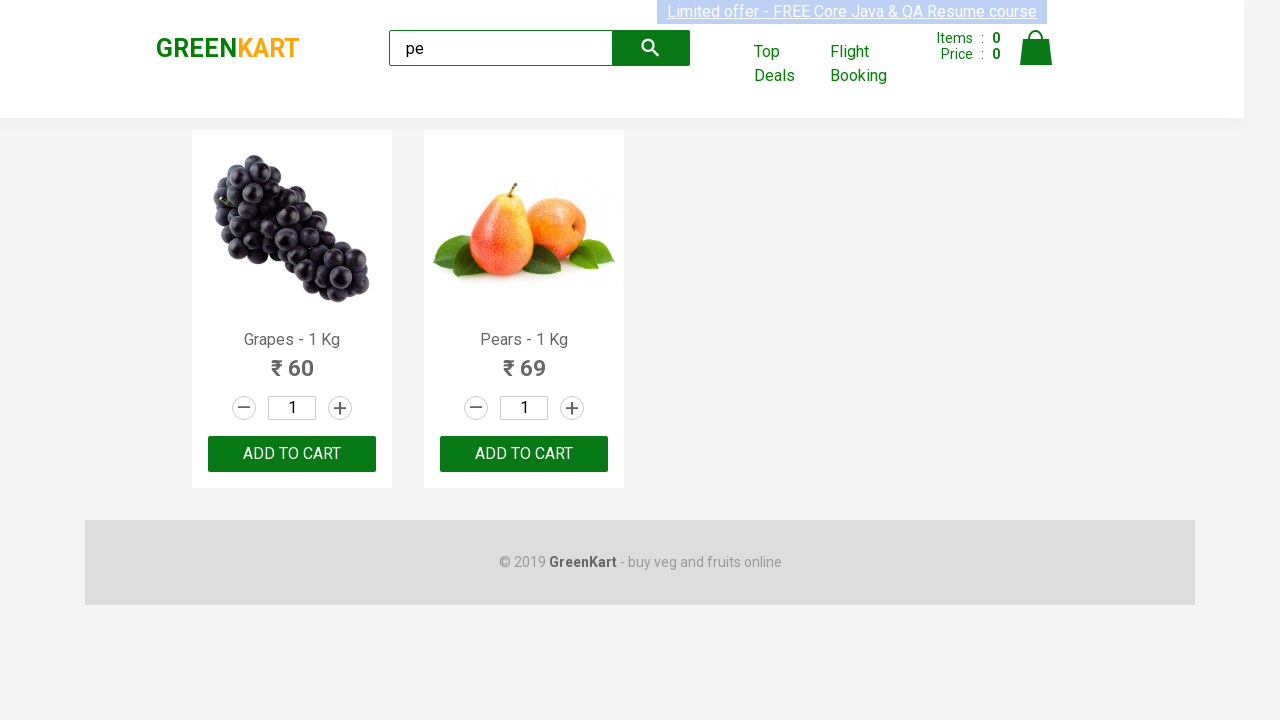

Found Grapes product and clicked add to cart button at (292, 454) on .products .product >> nth=0 >> button
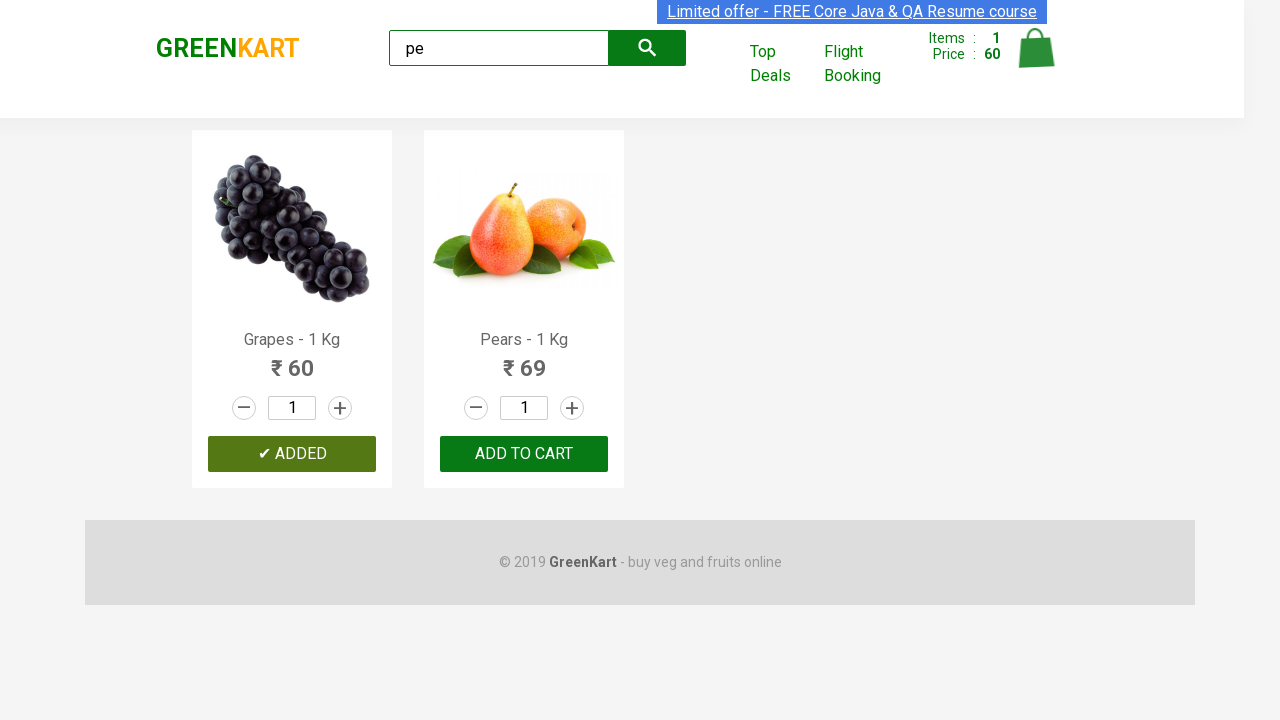

Clicked cart icon to view cart at (1036, 48) on .cart-icon > img
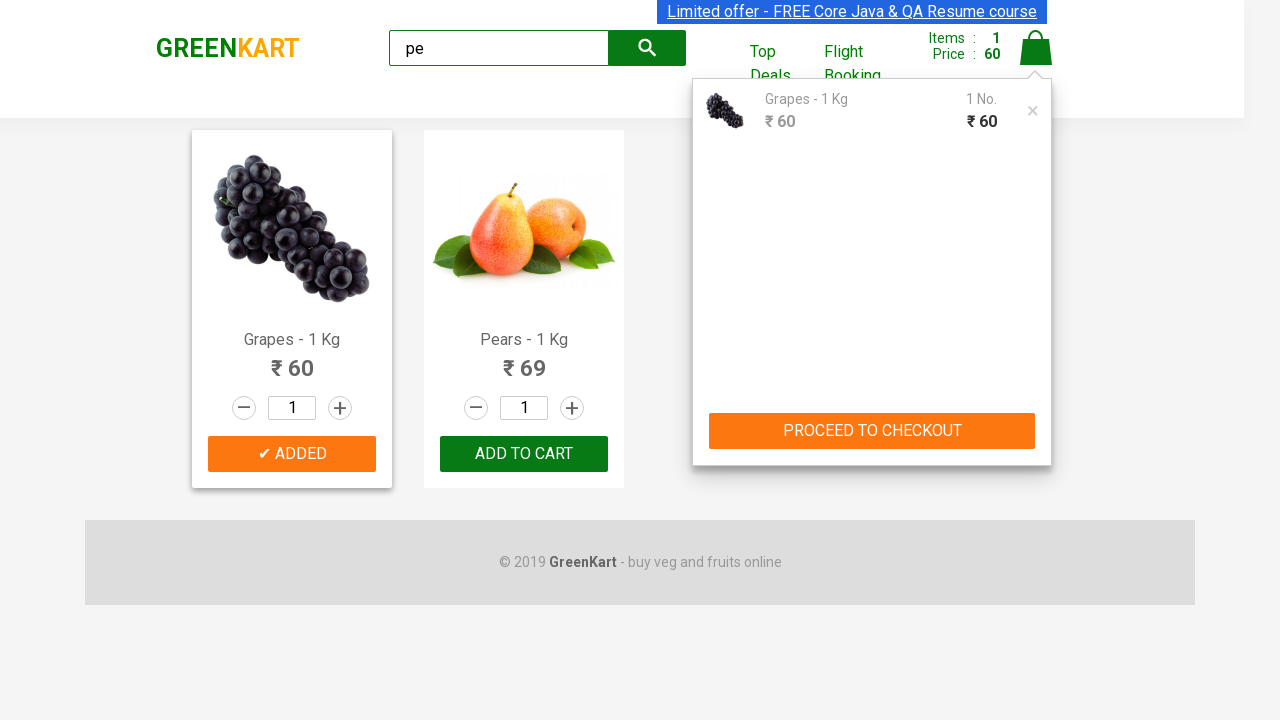

Clicked PROCEED TO CHECKOUT button at (872, 431) on text=PROCEED TO CHECKOUT
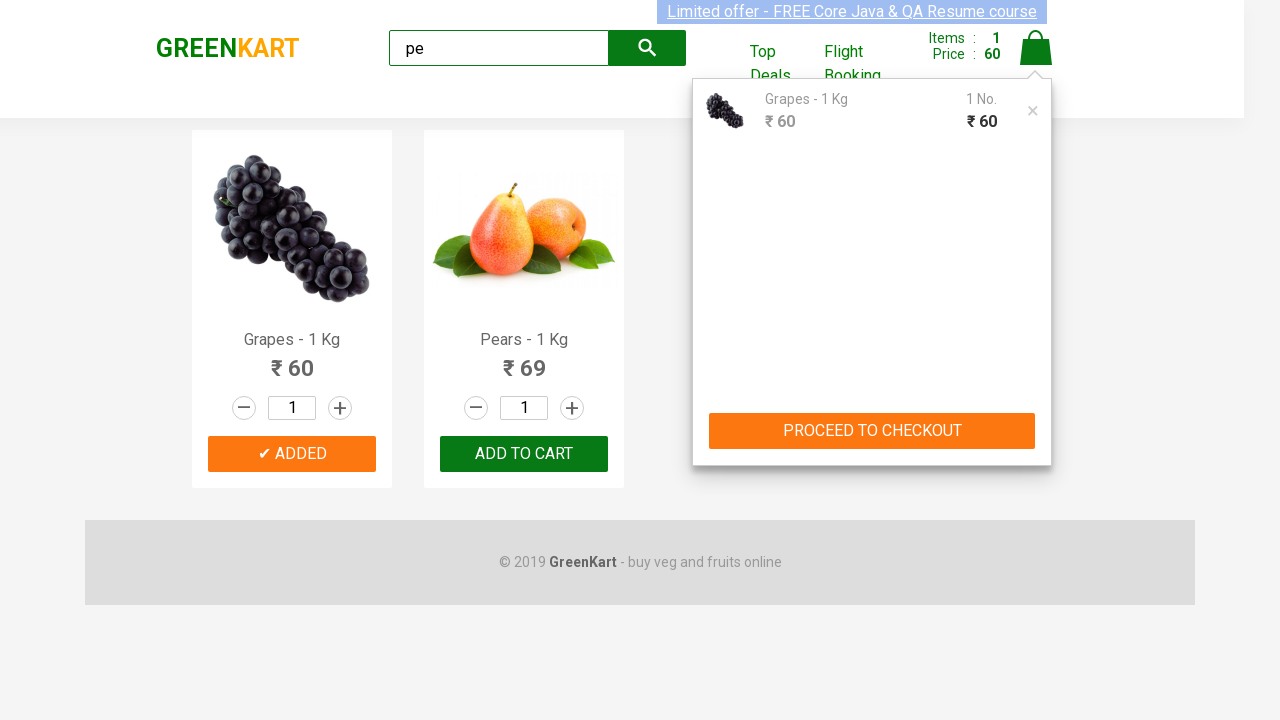

Clicked Place Order button to complete checkout at (1036, 420) on text=Place Order
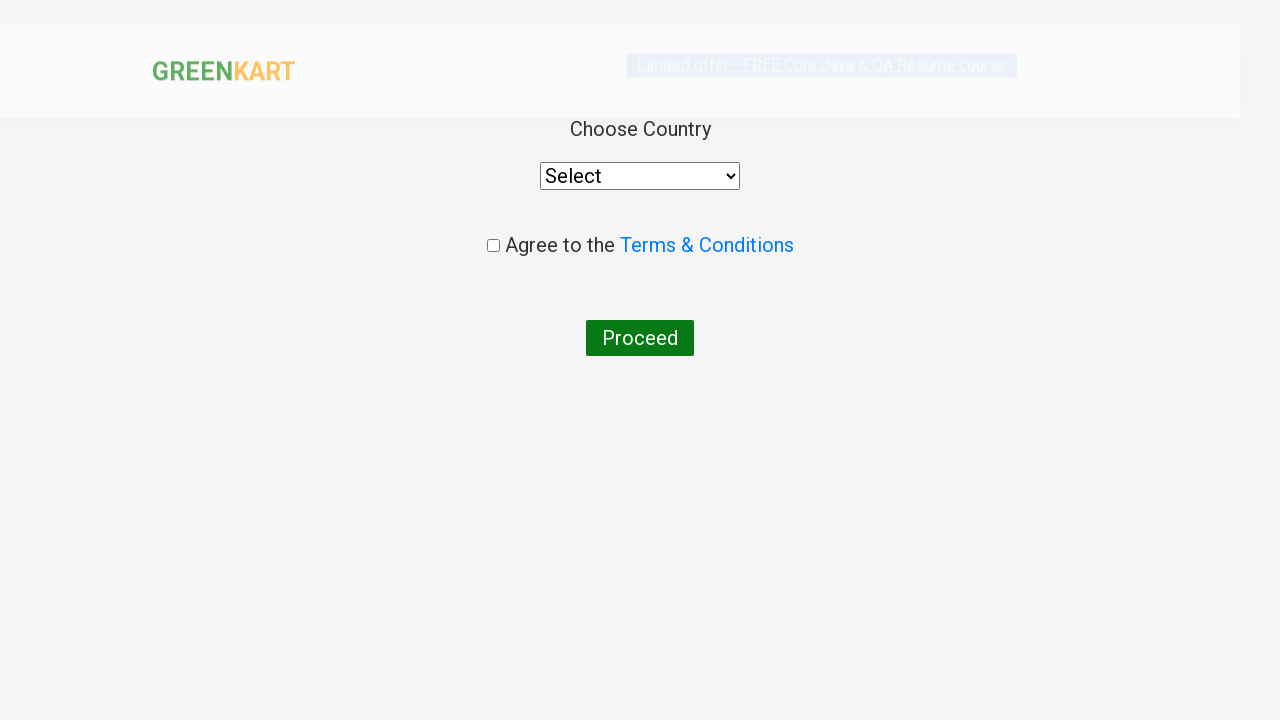

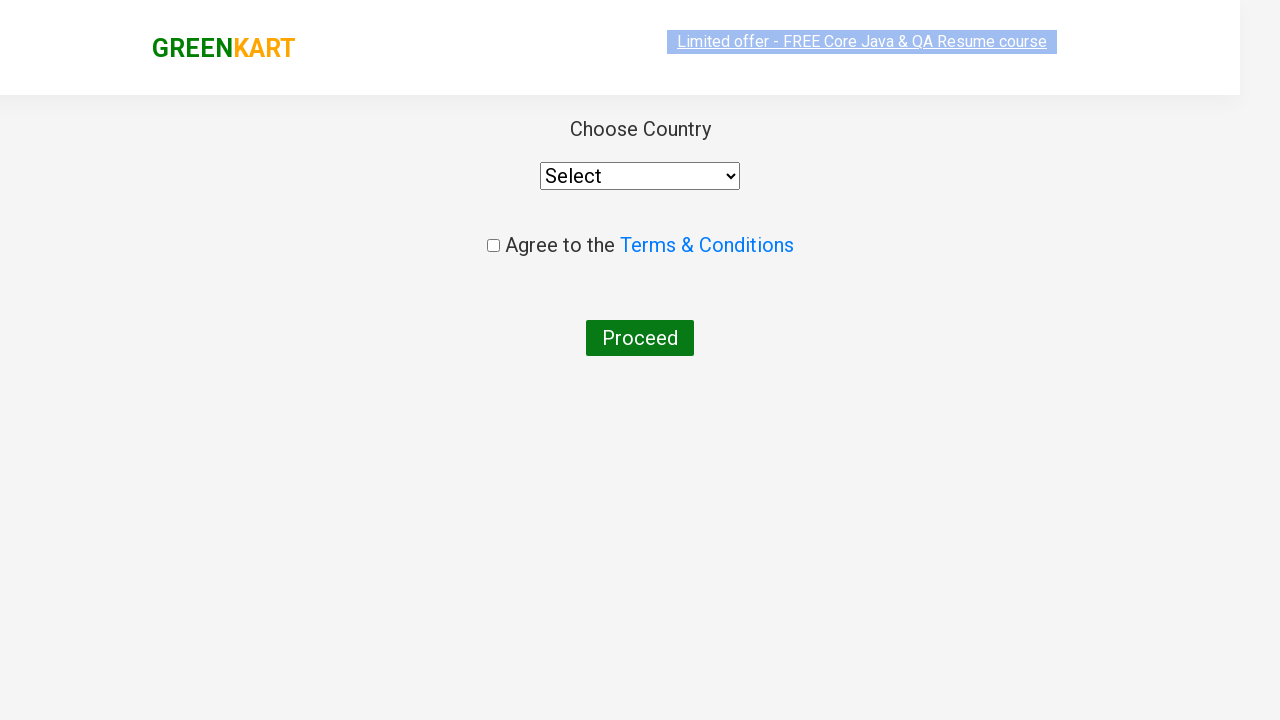